Demonstrates how to inject jQuery Growl into a page and display notification messages using JavaScript execution. The test loads jQuery and jQuery Growl libraries, then triggers various notification types (plain, error, notice, warning).

Starting URL: http://the-internet.herokuapp.com

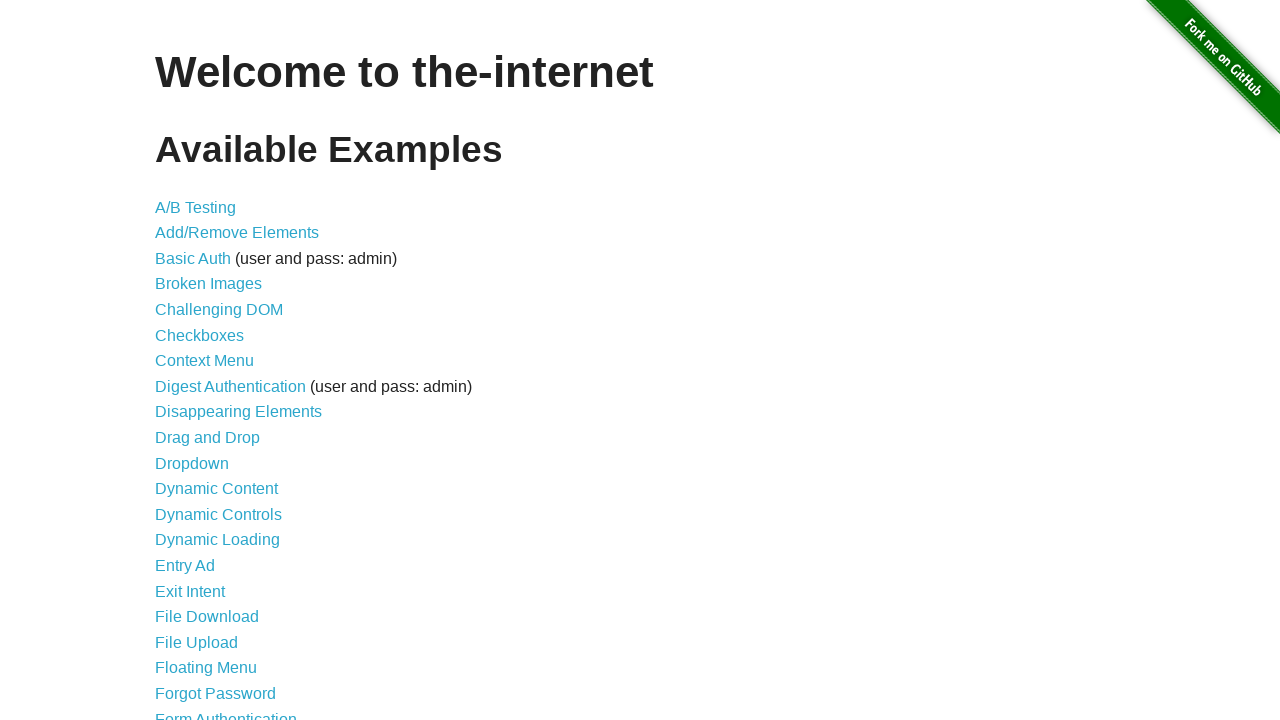

Injected jQuery library into page
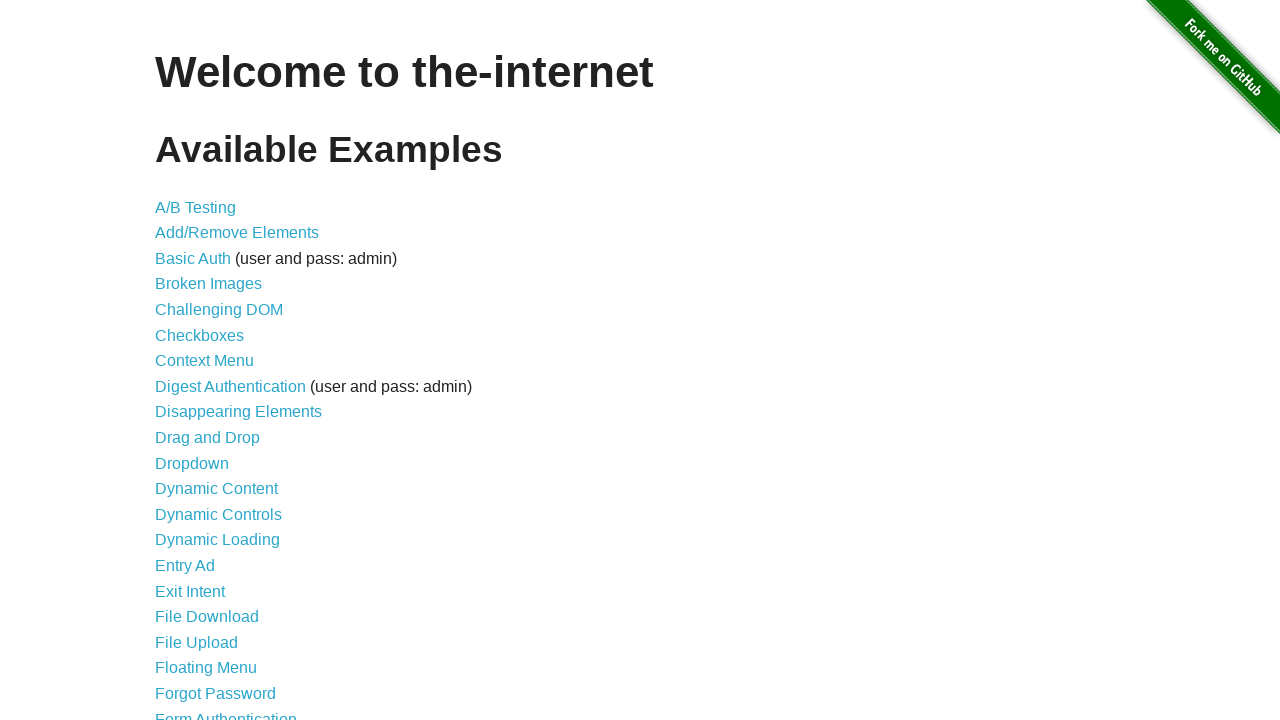

jQuery library loaded successfully
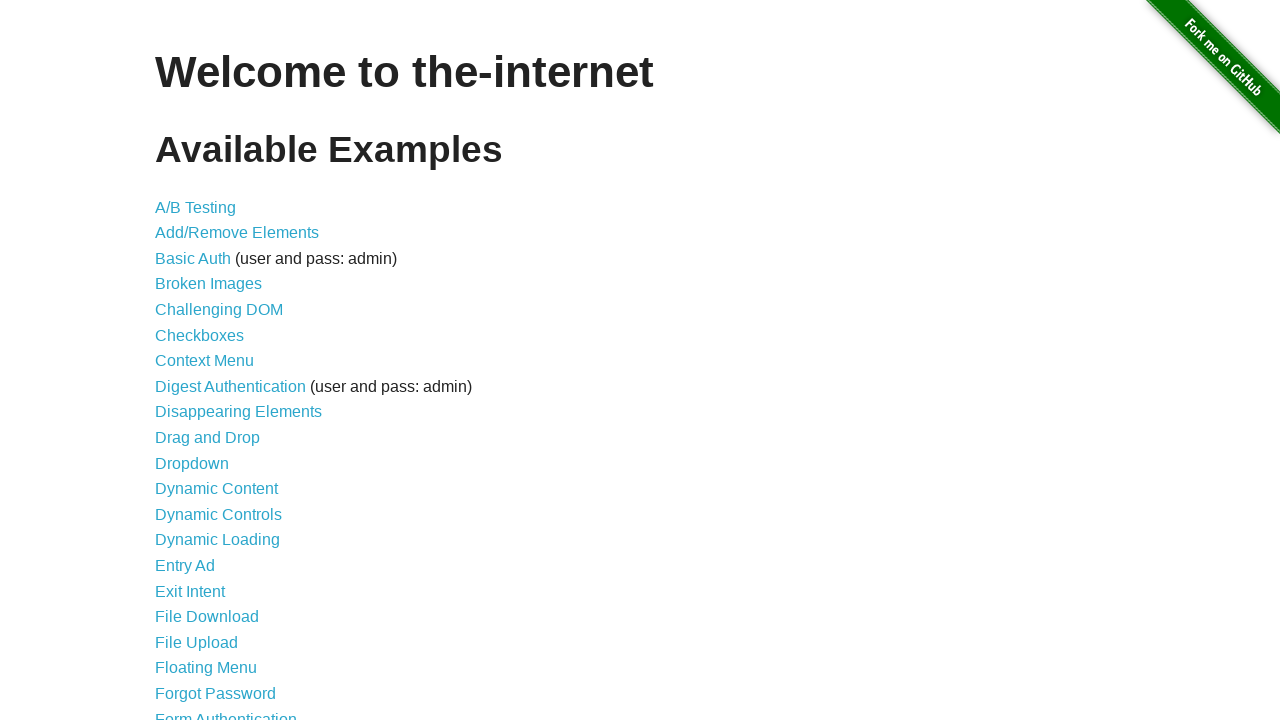

Loaded jQuery Growl plugin script
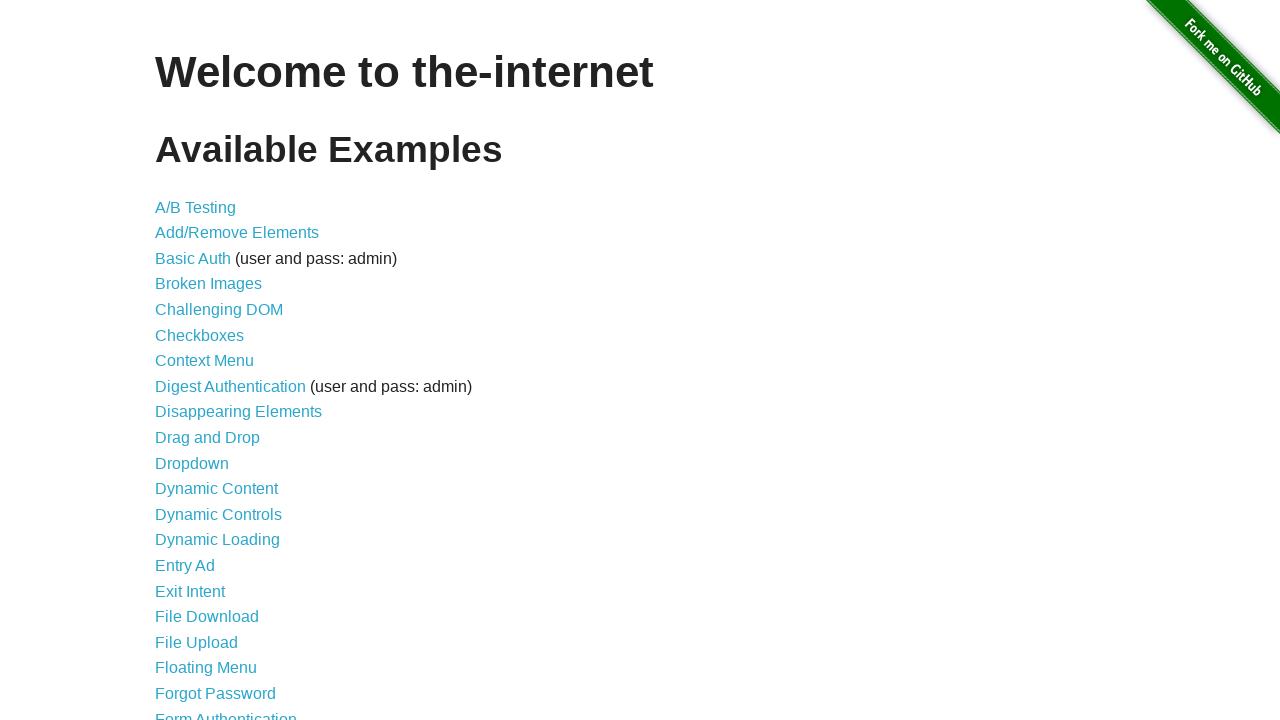

Injected jQuery Growl CSS stylesheet
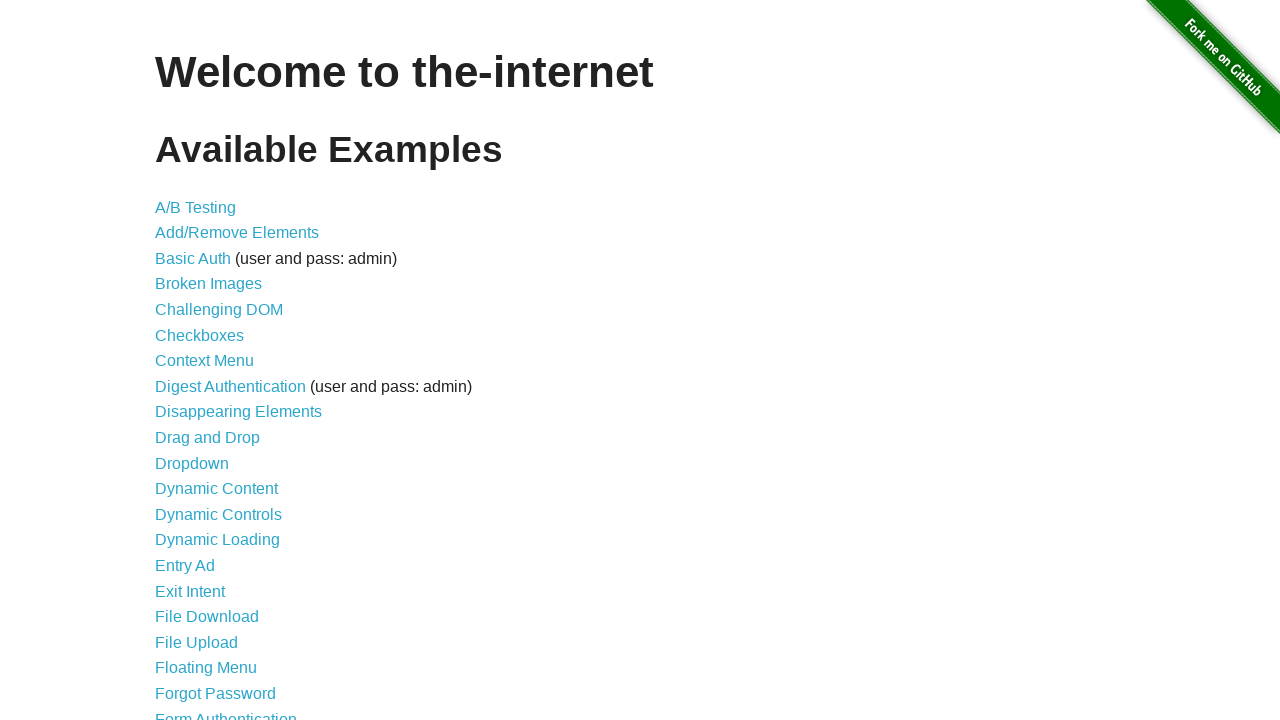

jQuery Growl plugin initialized and ready
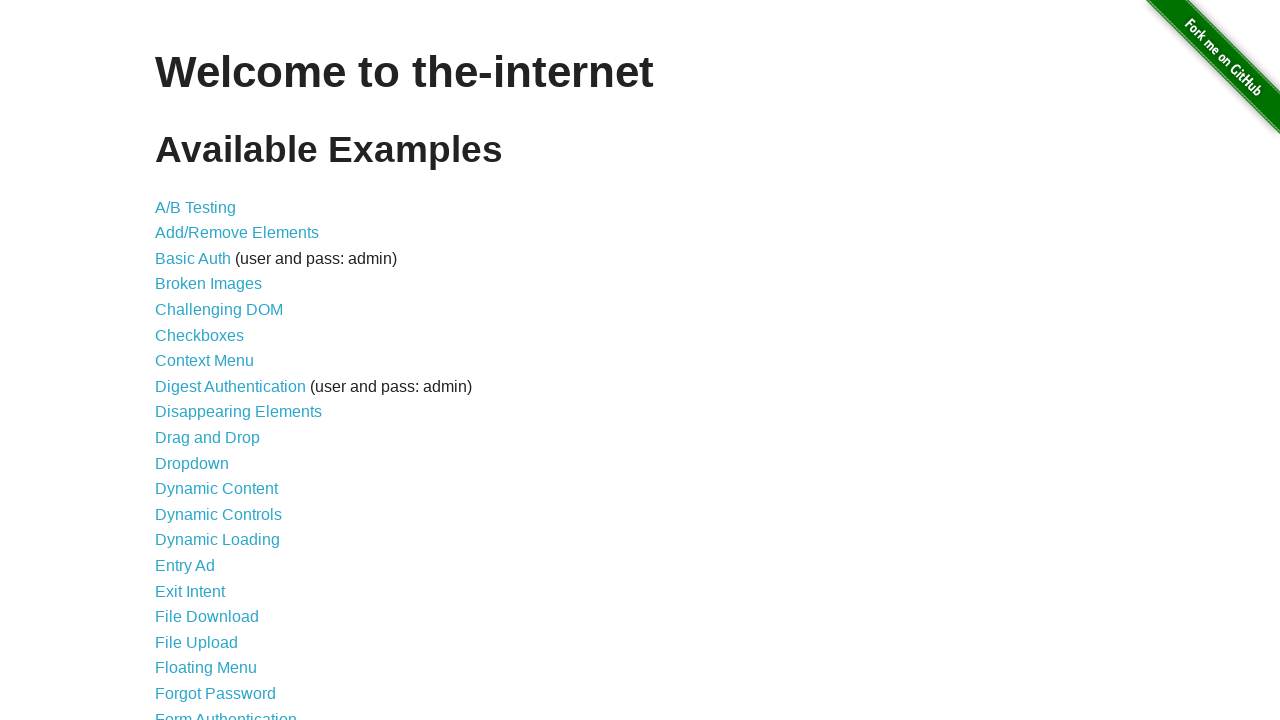

Displayed plain Growl notification with title 'GET'
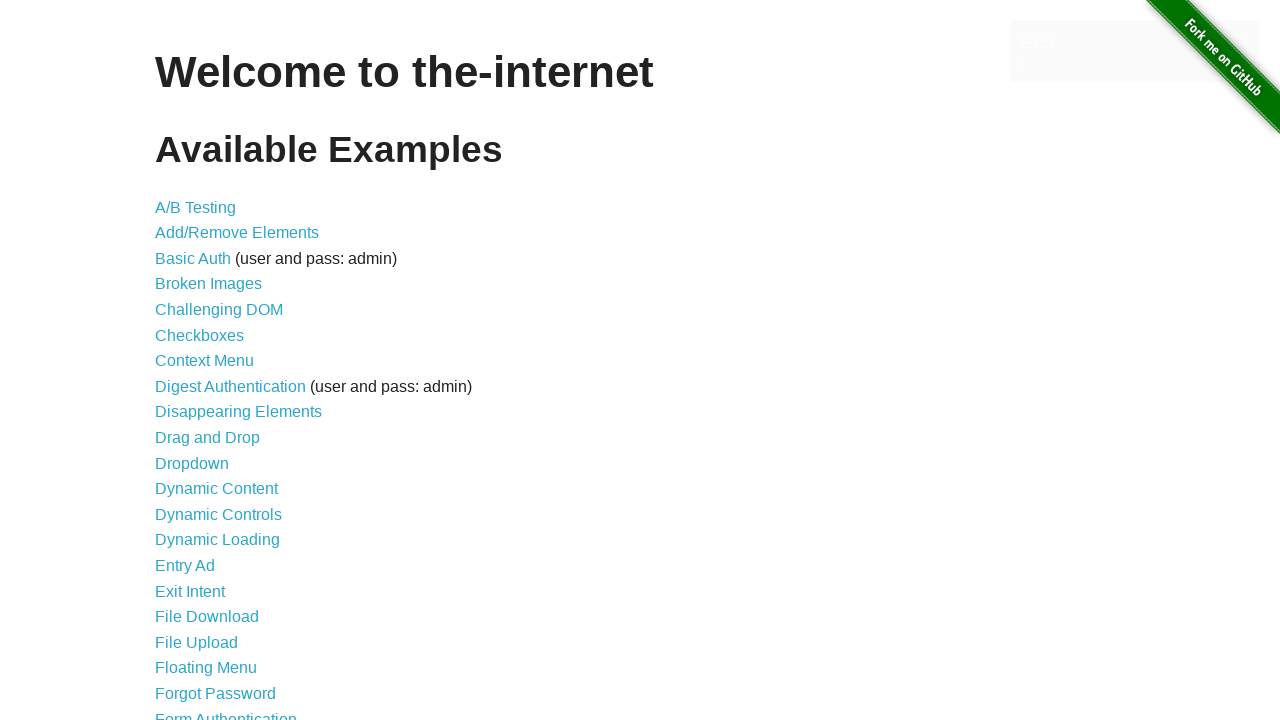

Displayed error Growl notification
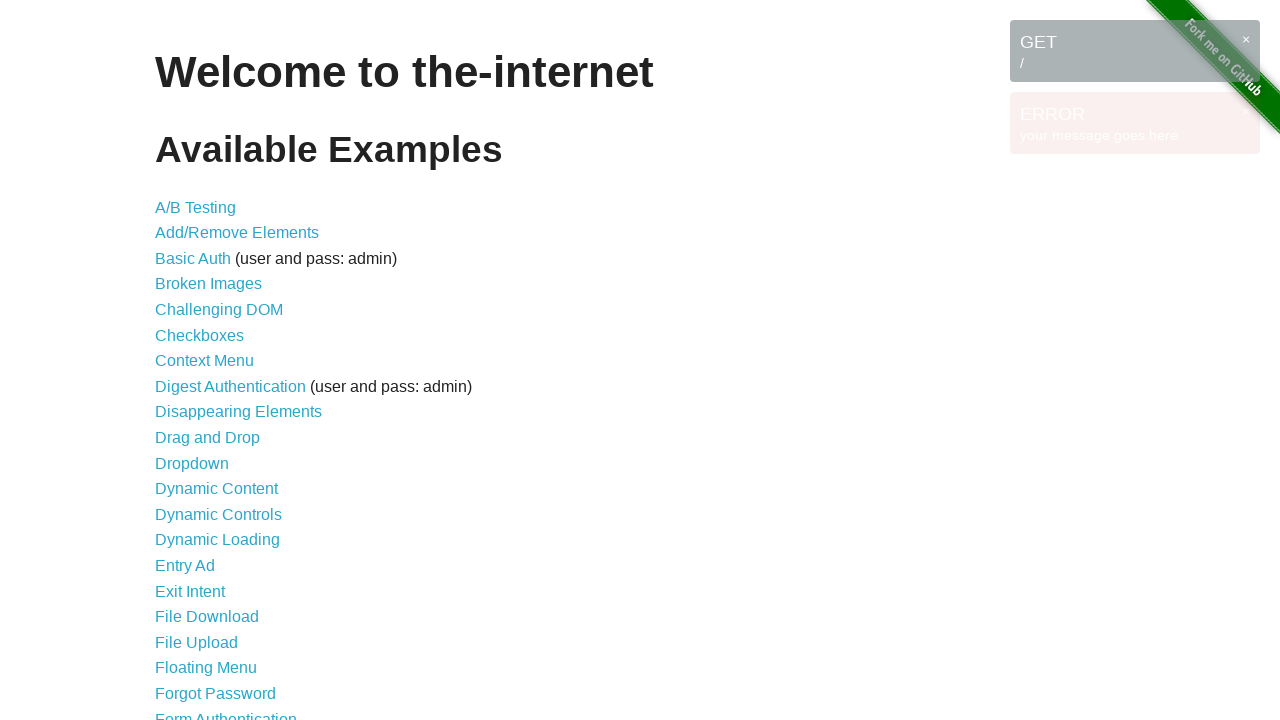

Displayed notice Growl notification
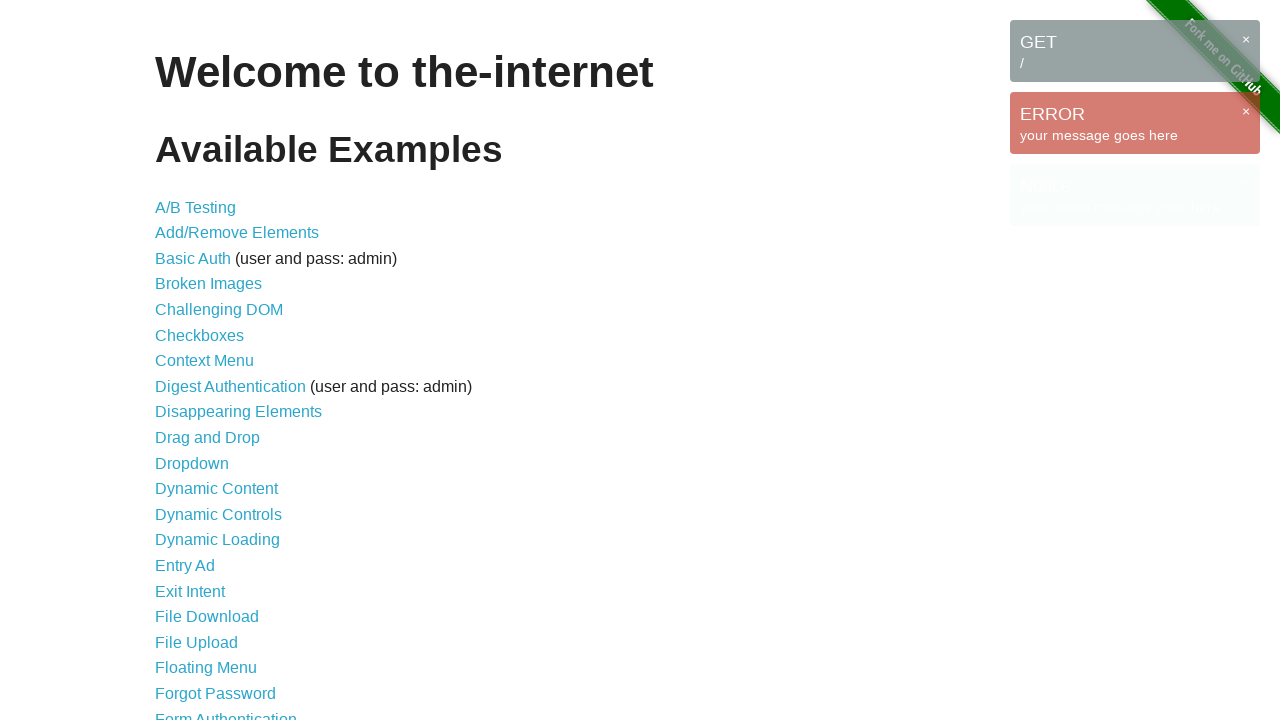

Displayed warning Growl notification
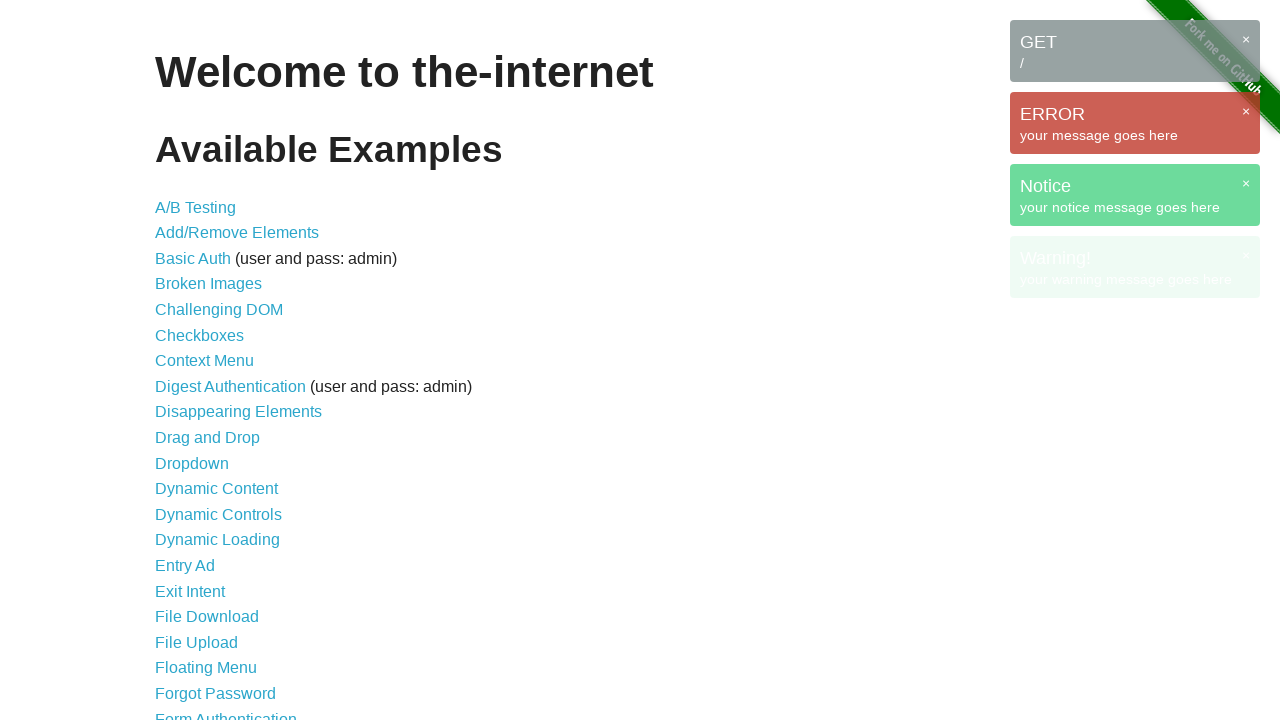

All Growl notification messages are visible on the page
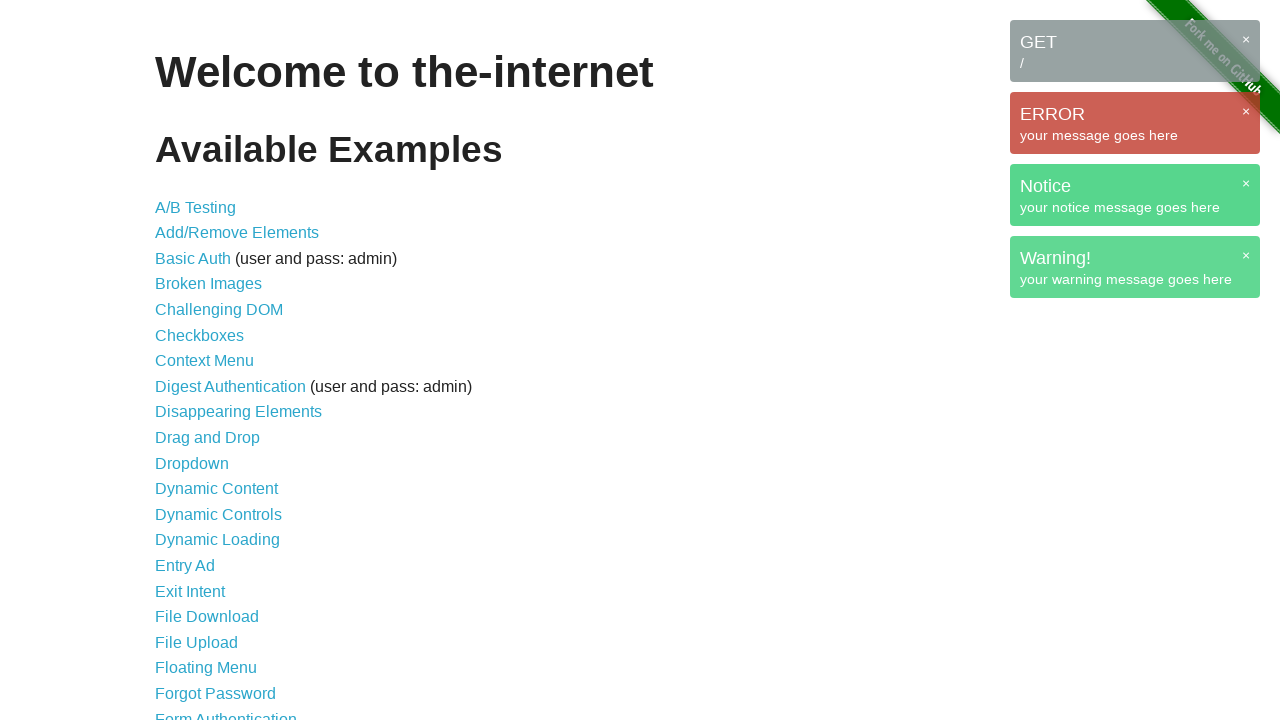

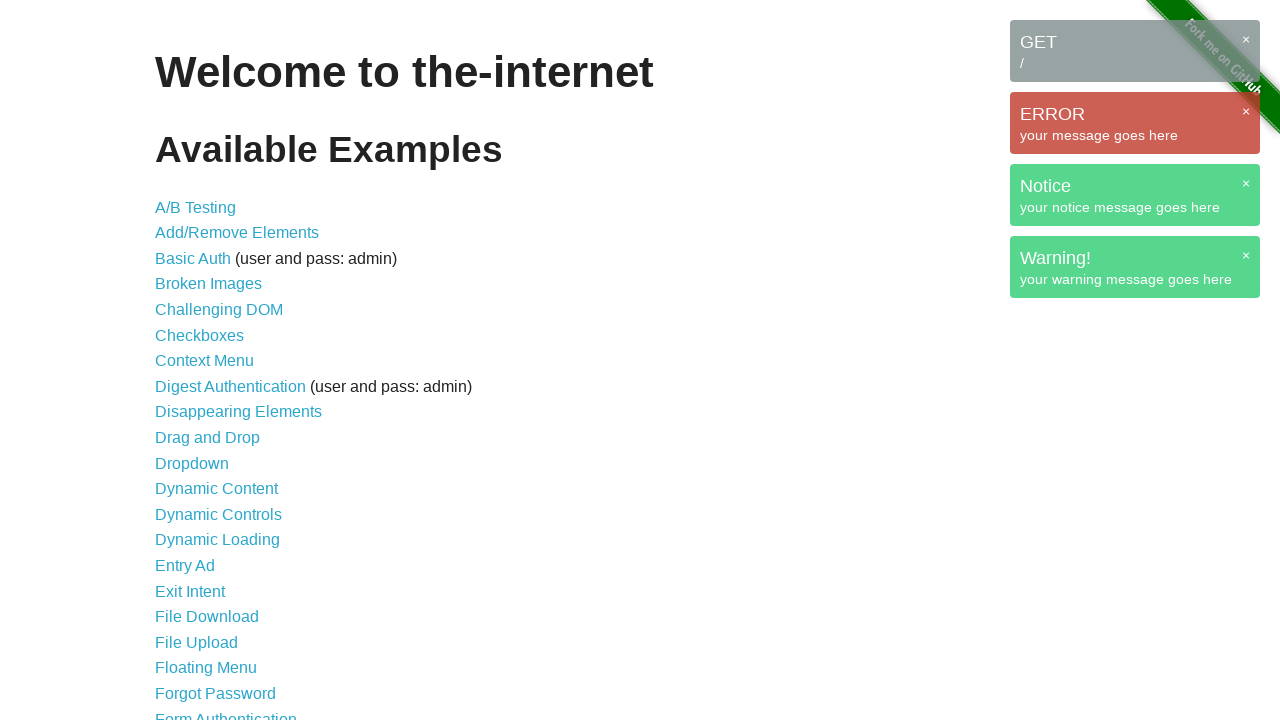